Tests clicking the "Data Science" category filter on the free events page

Starting URL: https://skillfactory.ru/free-events

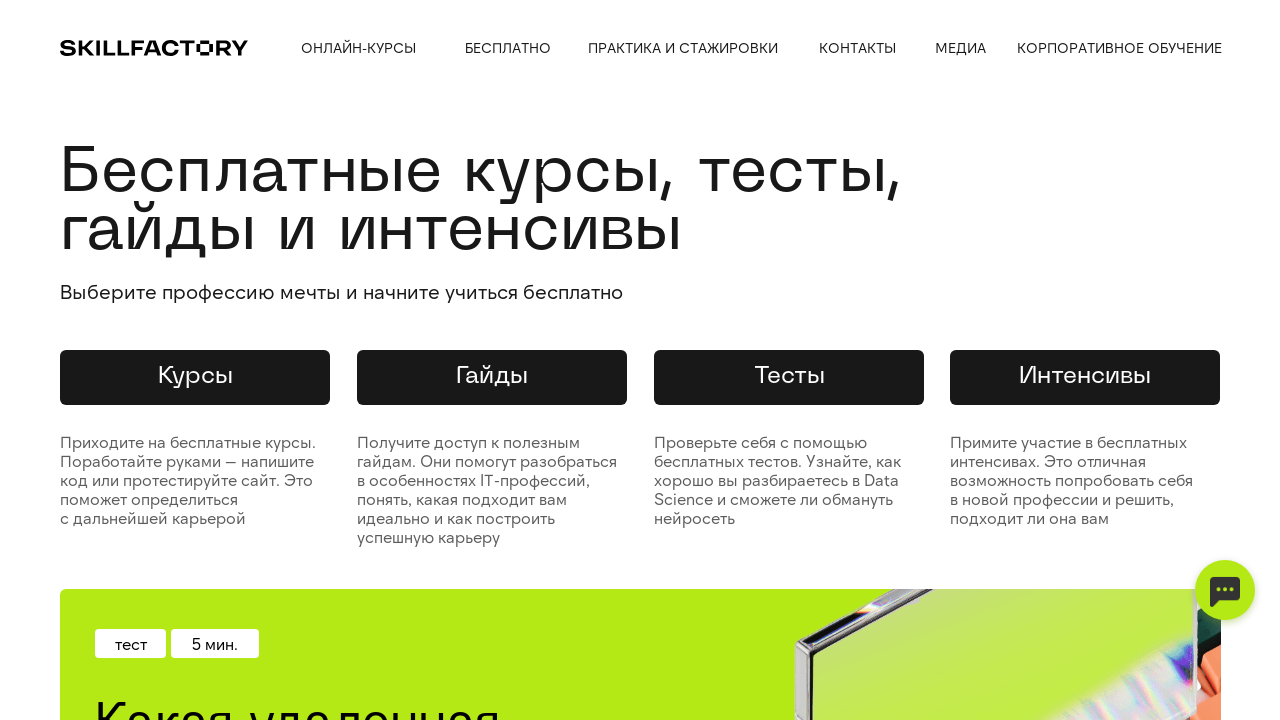

Waited 2 seconds for free events page to load
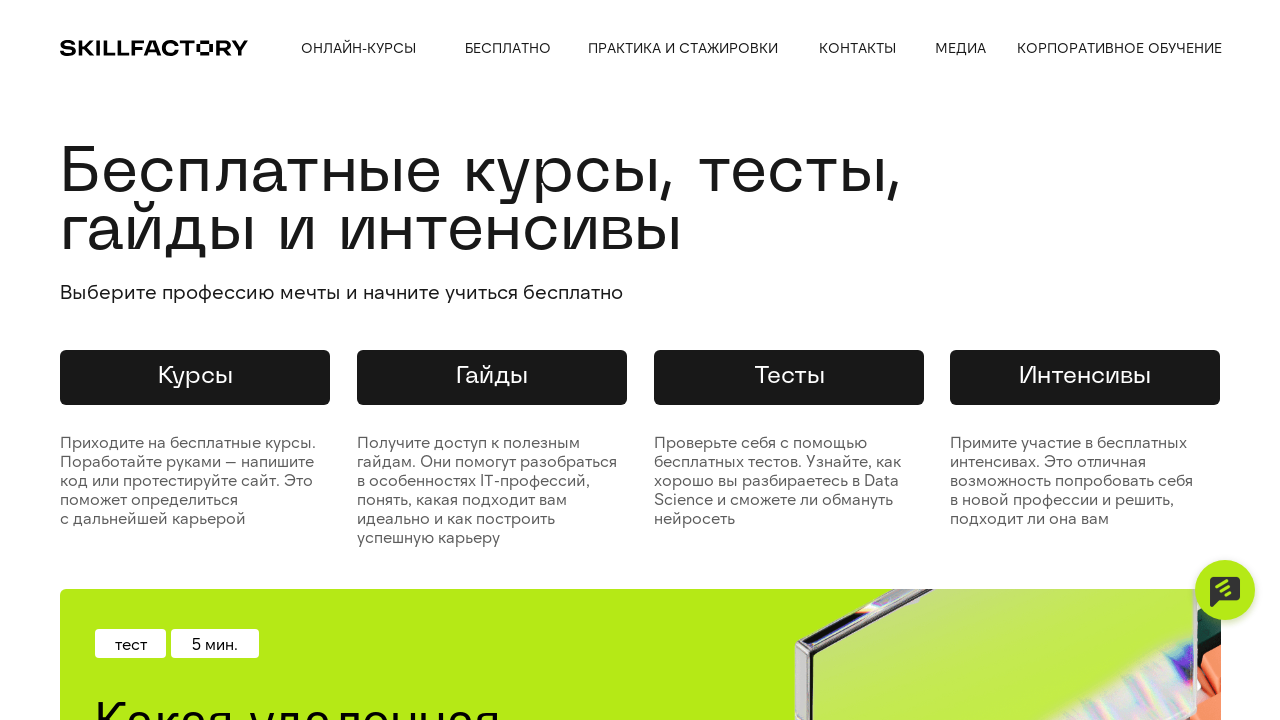

Clicked the 'Data Science' category filter at (116, 361) on xpath=//div[text()='Data Science']
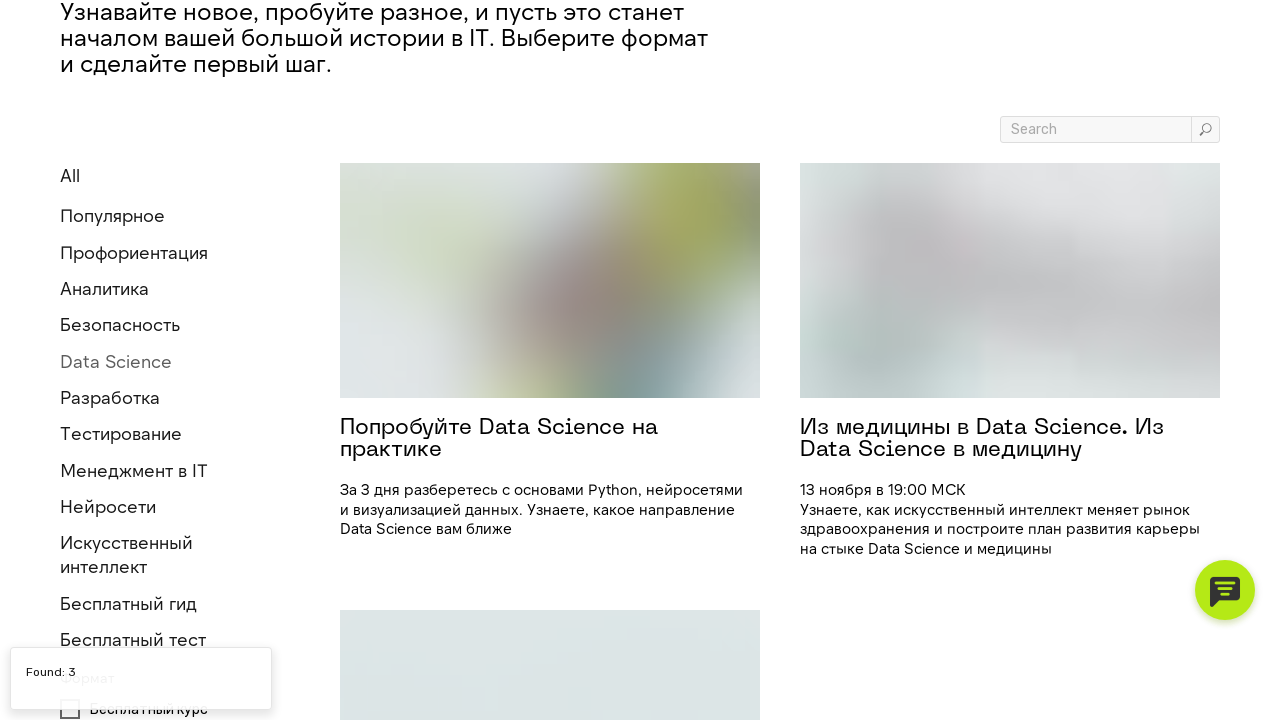

Waited for page to load after clicking Data Science filter
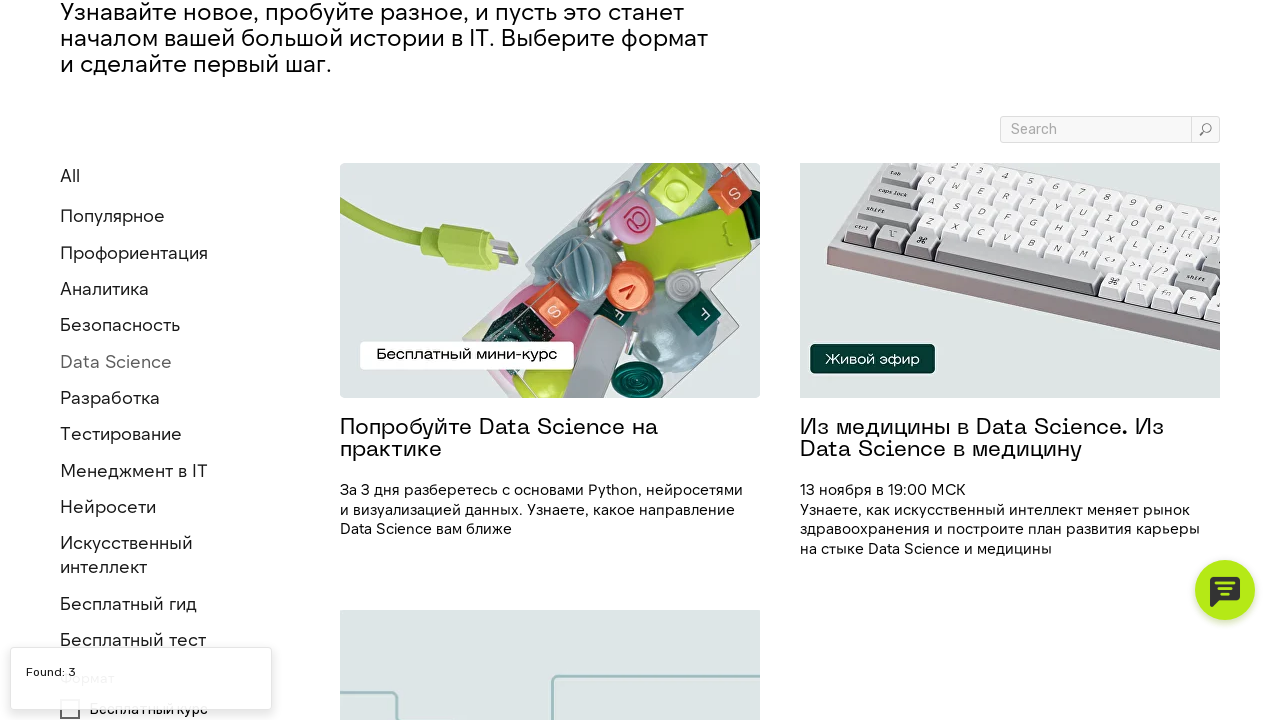

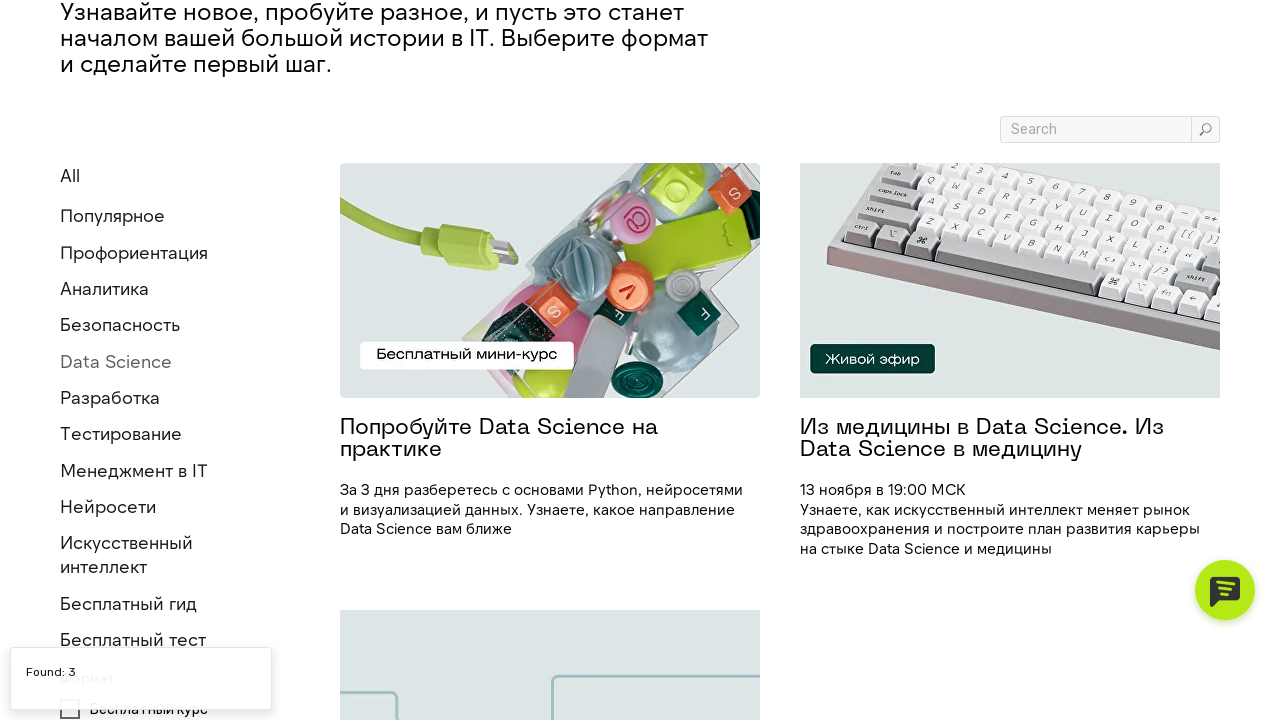